Tests relative locators functionality by interacting with form elements using above, below, left, and right positioning relative to other elements

Starting URL: https://rahulshettyacademy.com/angularpractice/

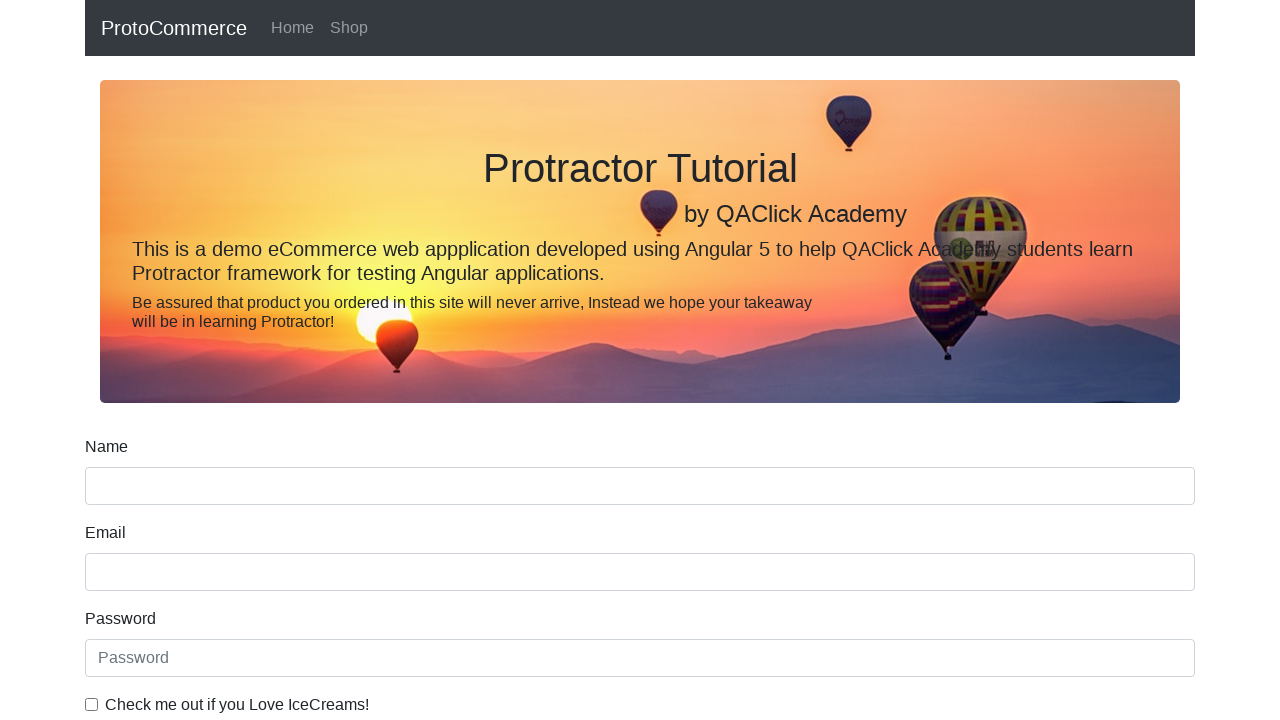

Navigated to Angular Practice form page
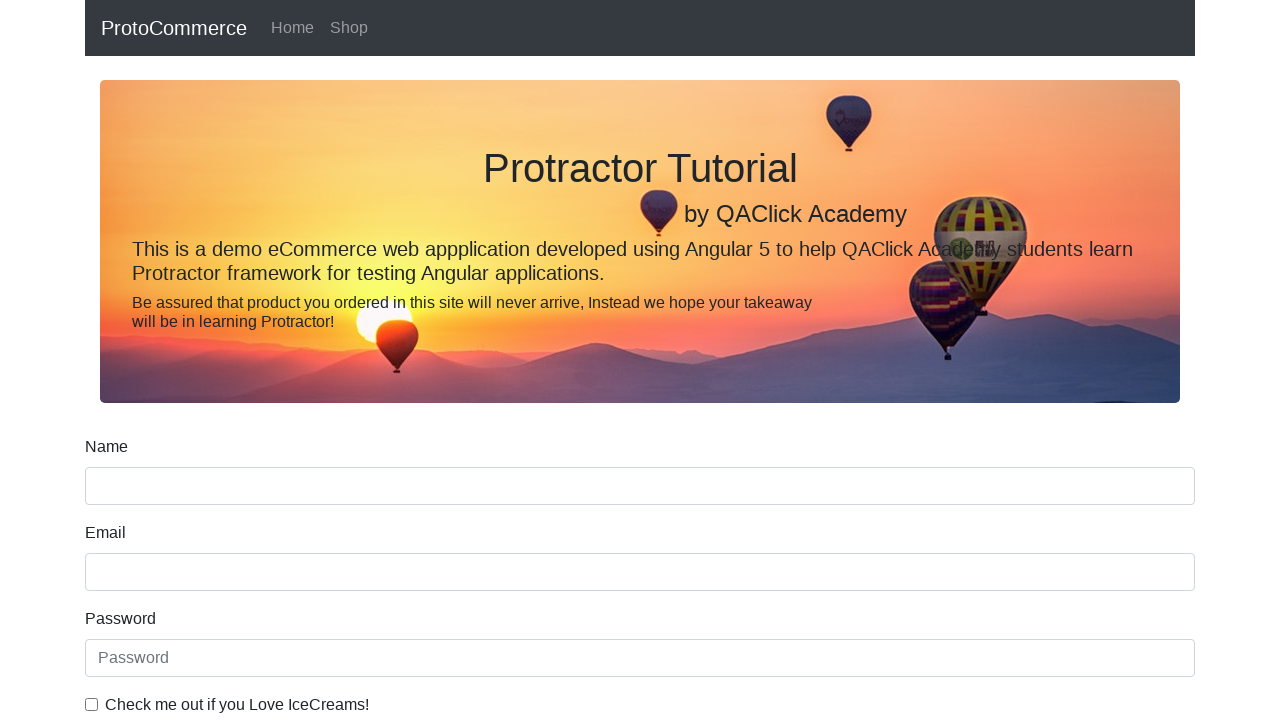

Located name input field using relative locator
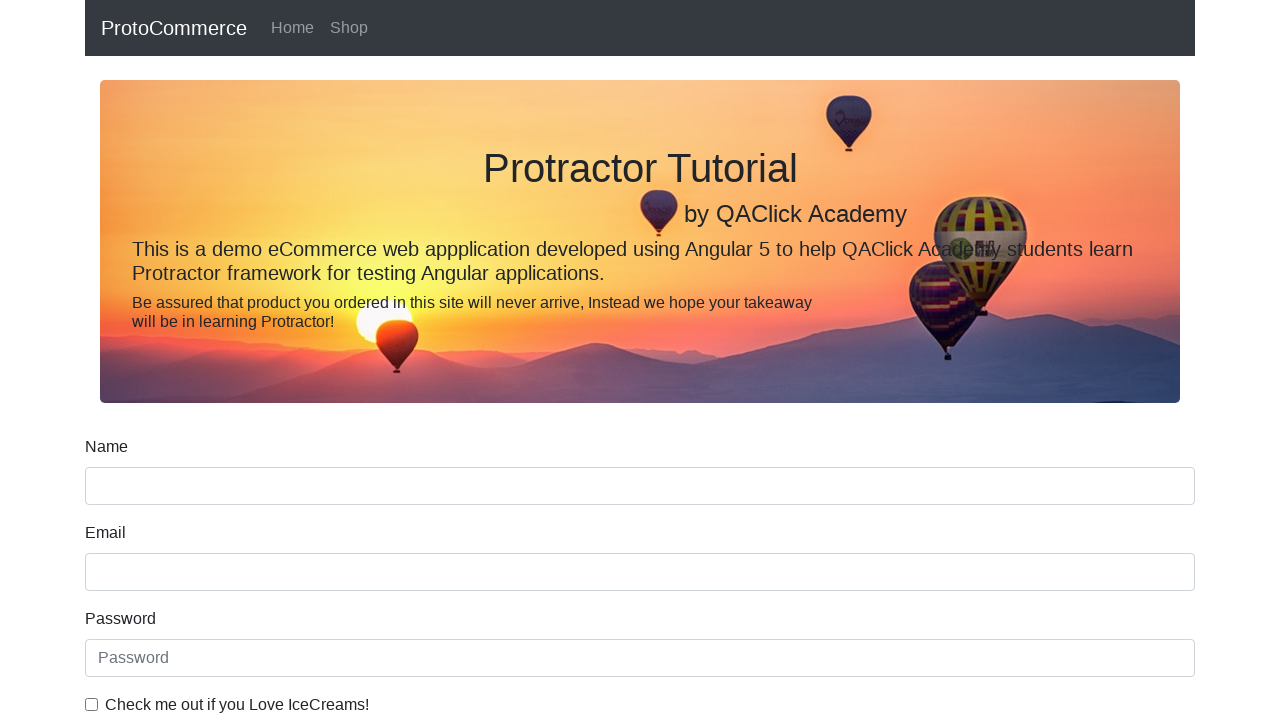

Found label above name input field
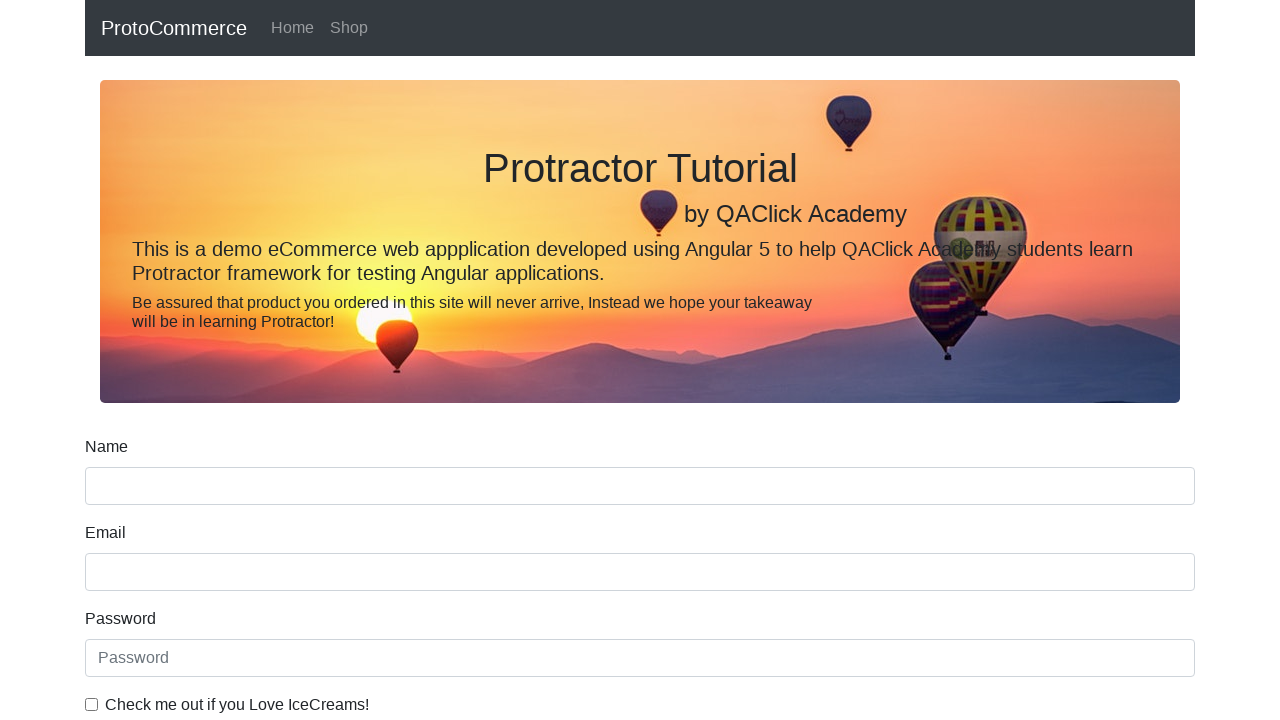

Retrieved and printed text content of label above name input
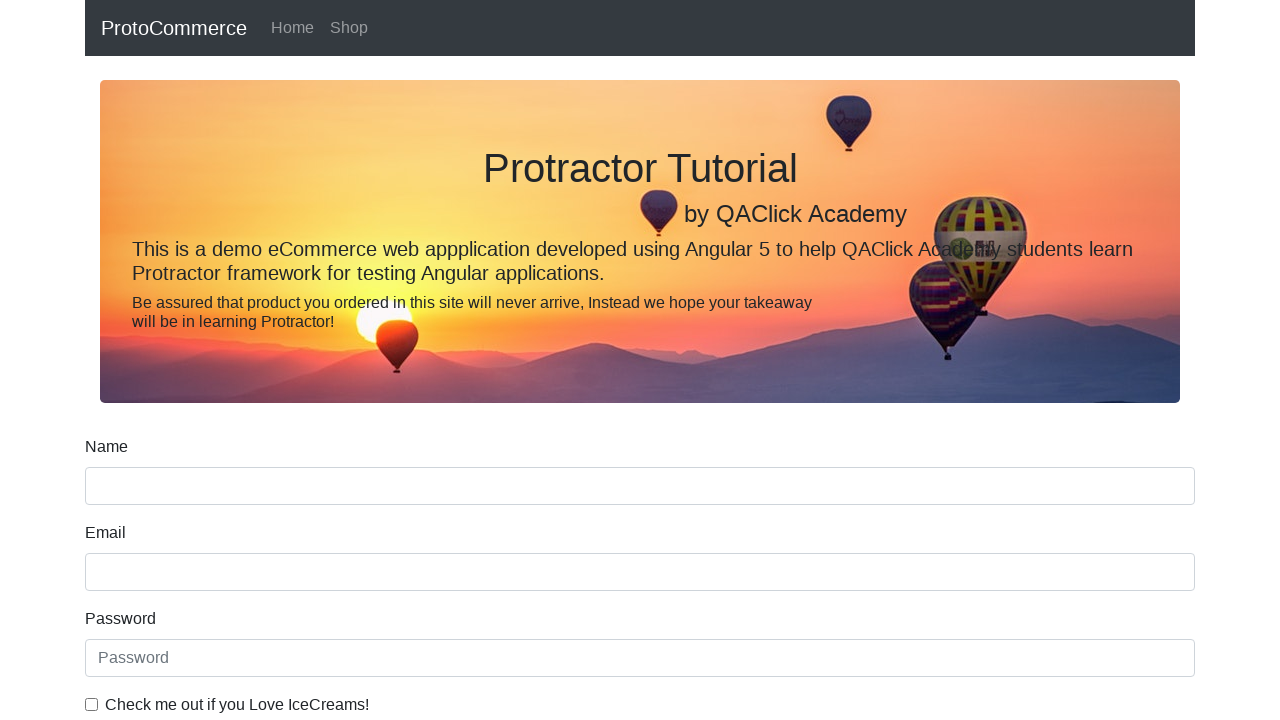

Located Date of Birth label element
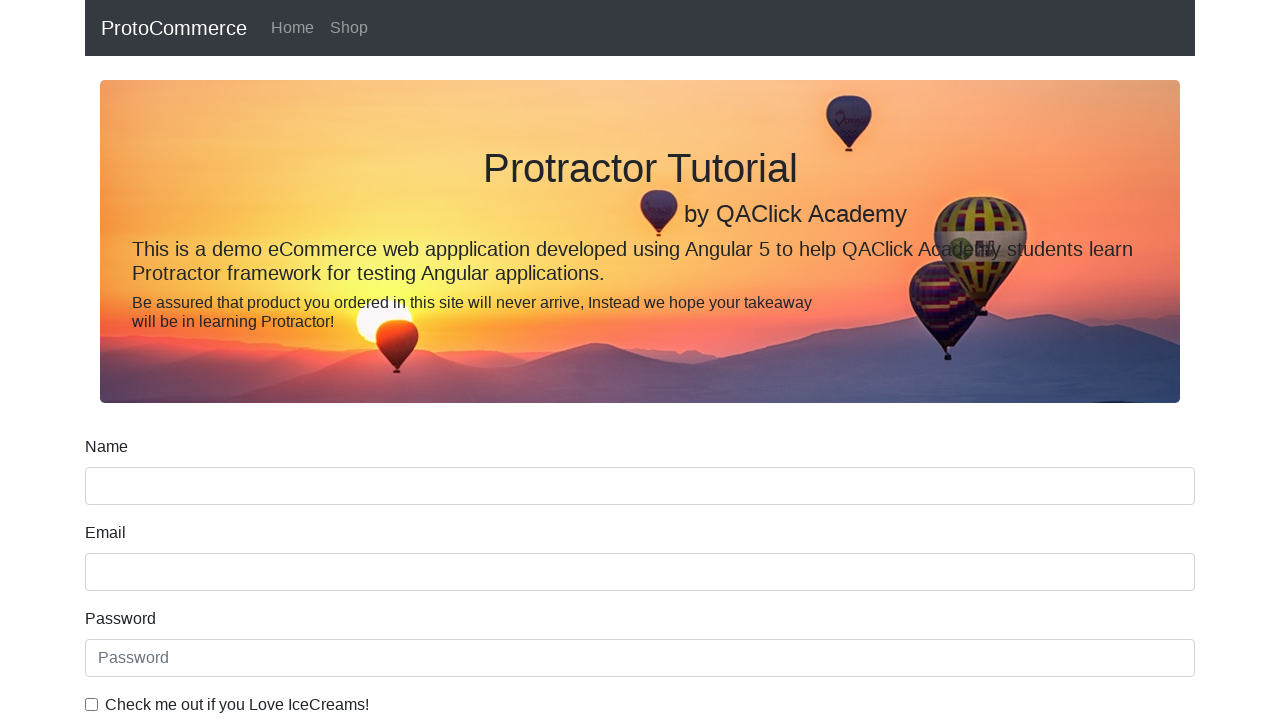

Clicked submit button below Date of Birth label at (123, 491) on input[type='submit']
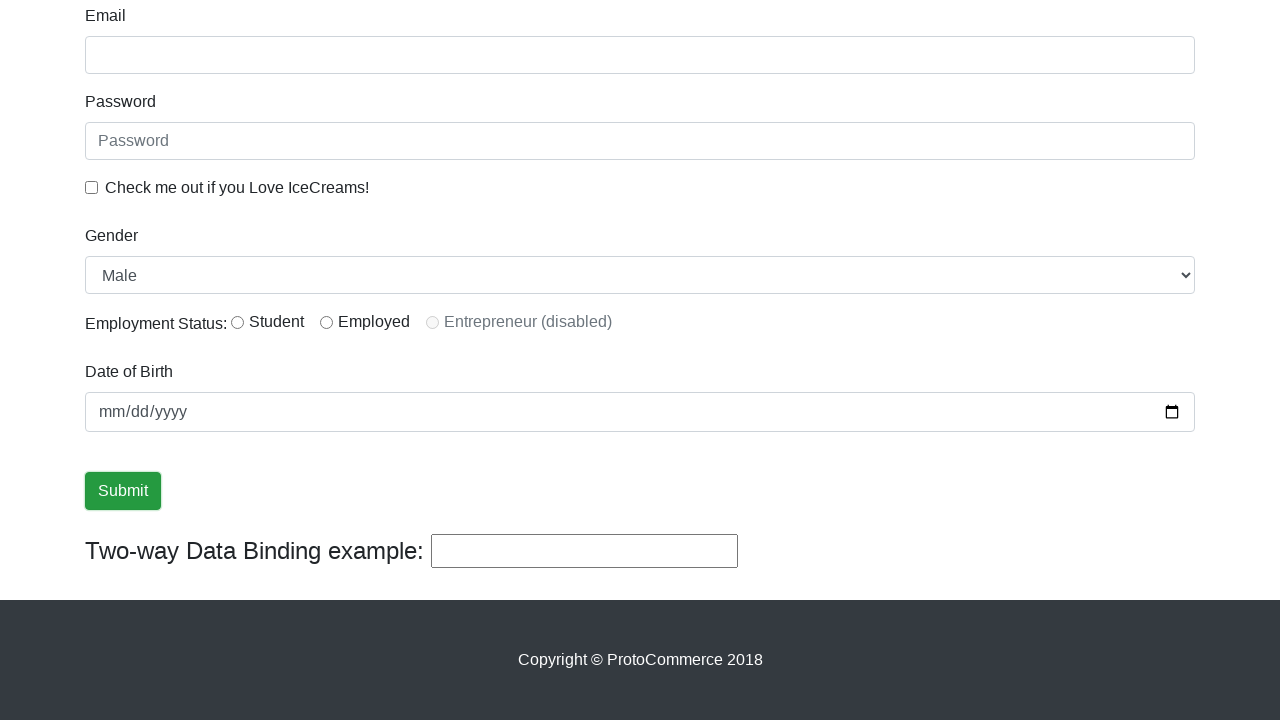

Located ice cream preference label text
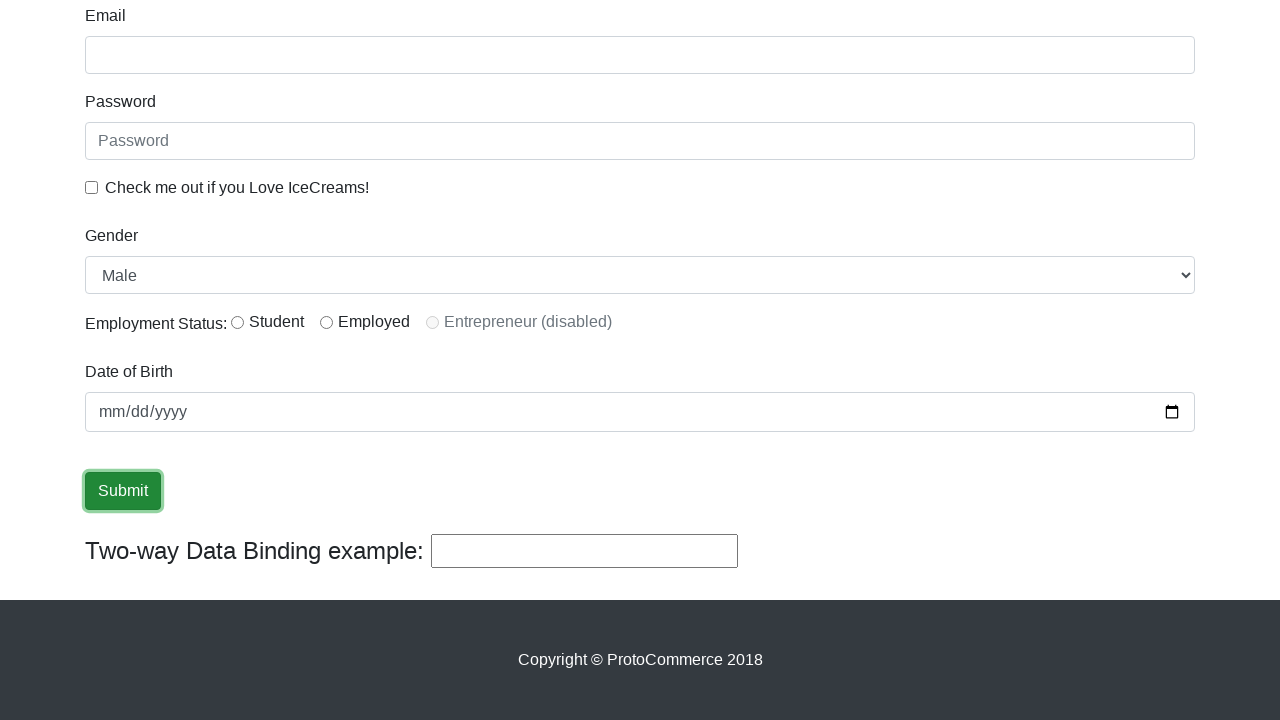

Clicked checkbox to the left of ice cream label at (92, 187) on #exampleCheck1
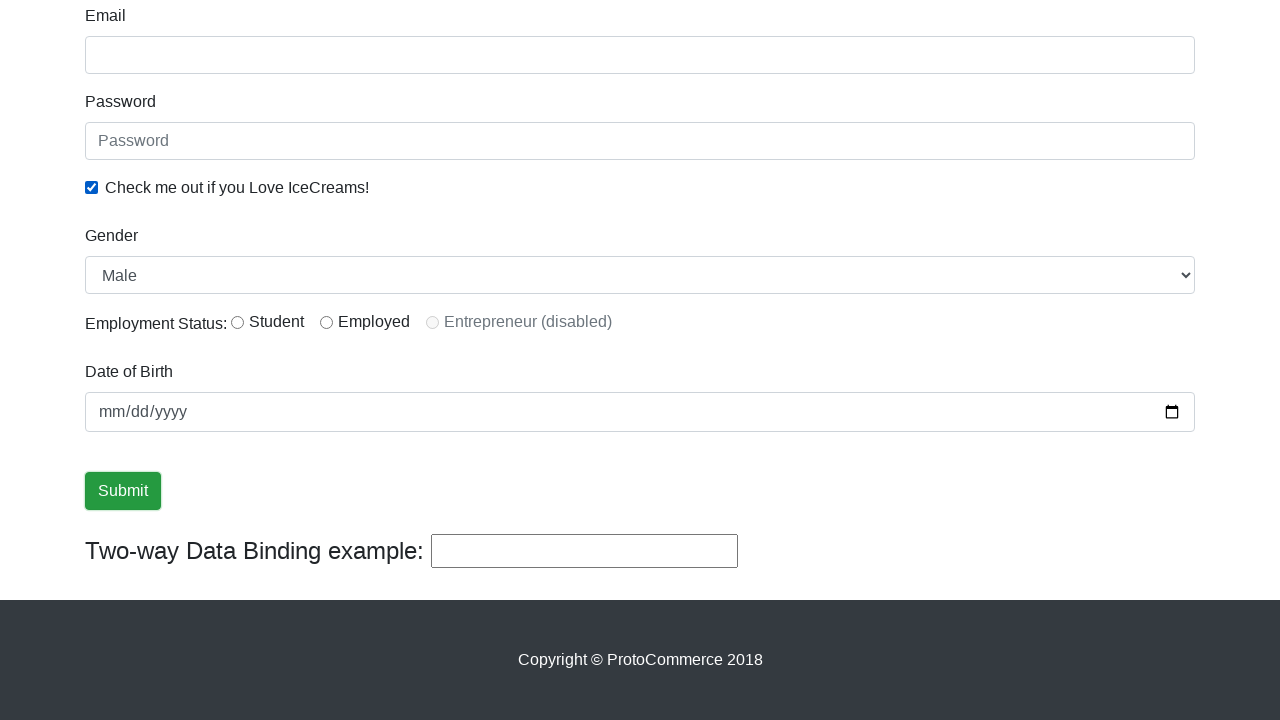

Located inline radio button element
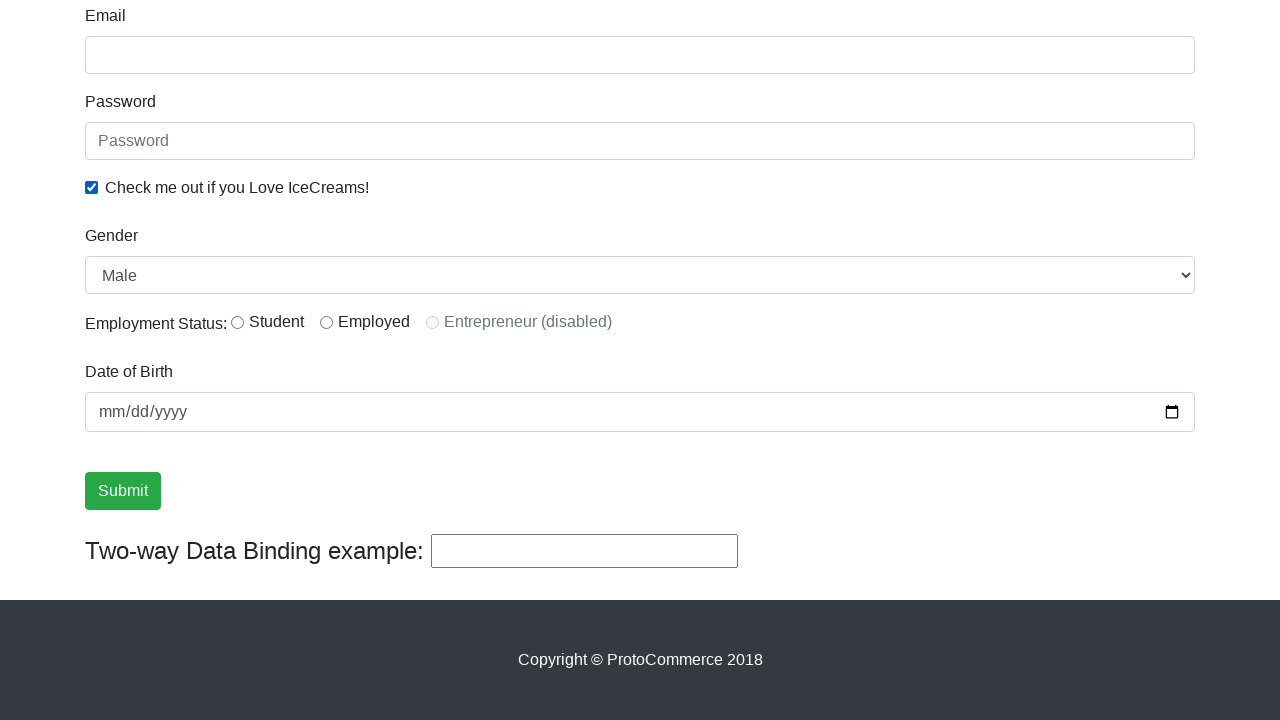

Found label to the right of radio button
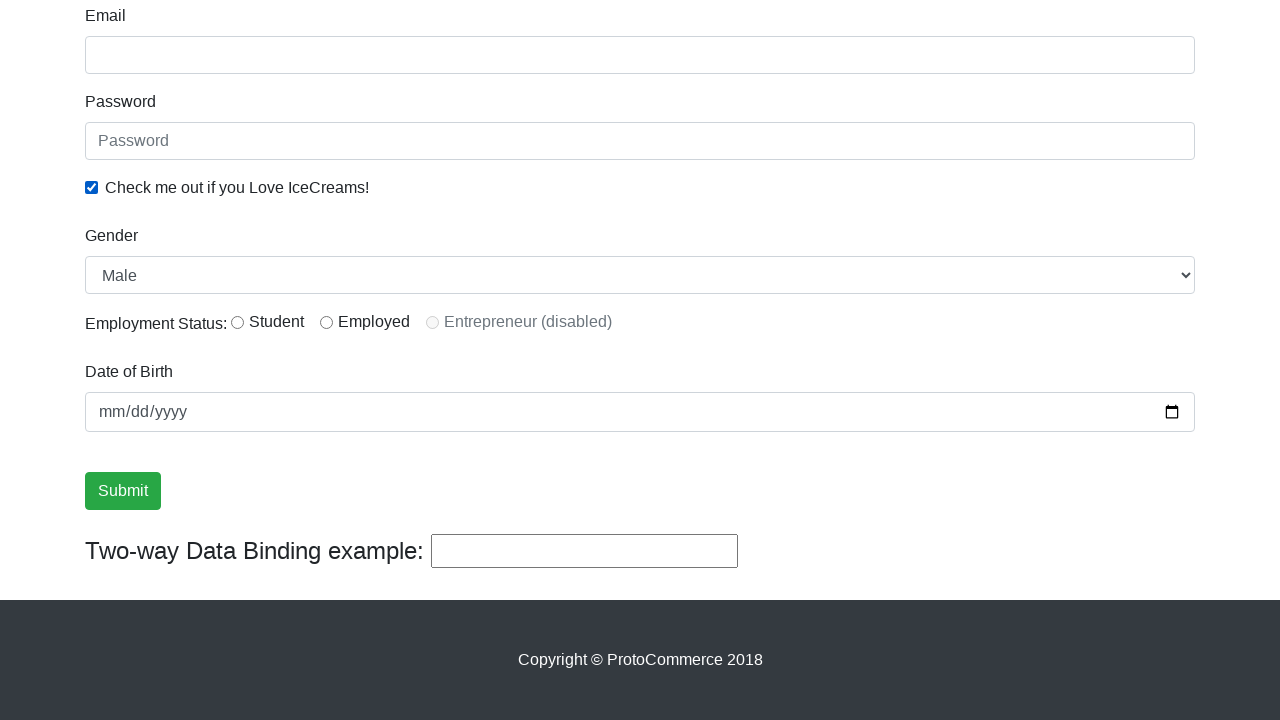

Retrieved and printed text content of label to the right of radio button
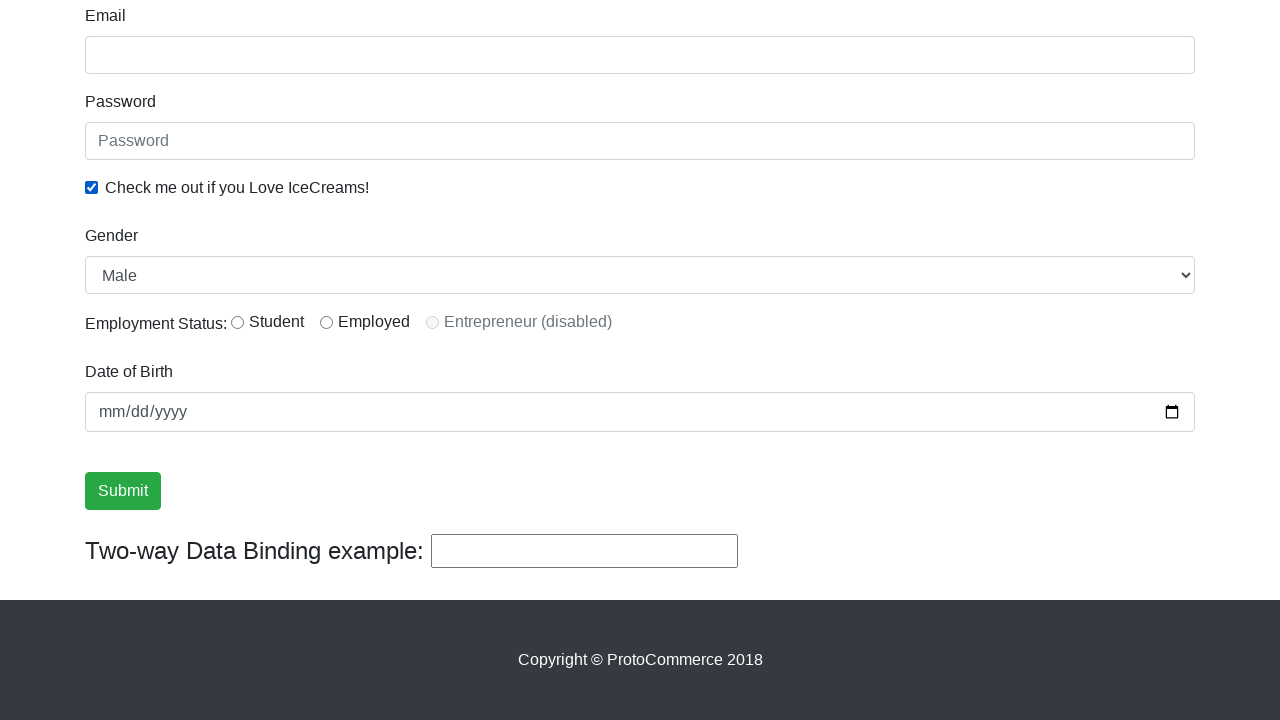

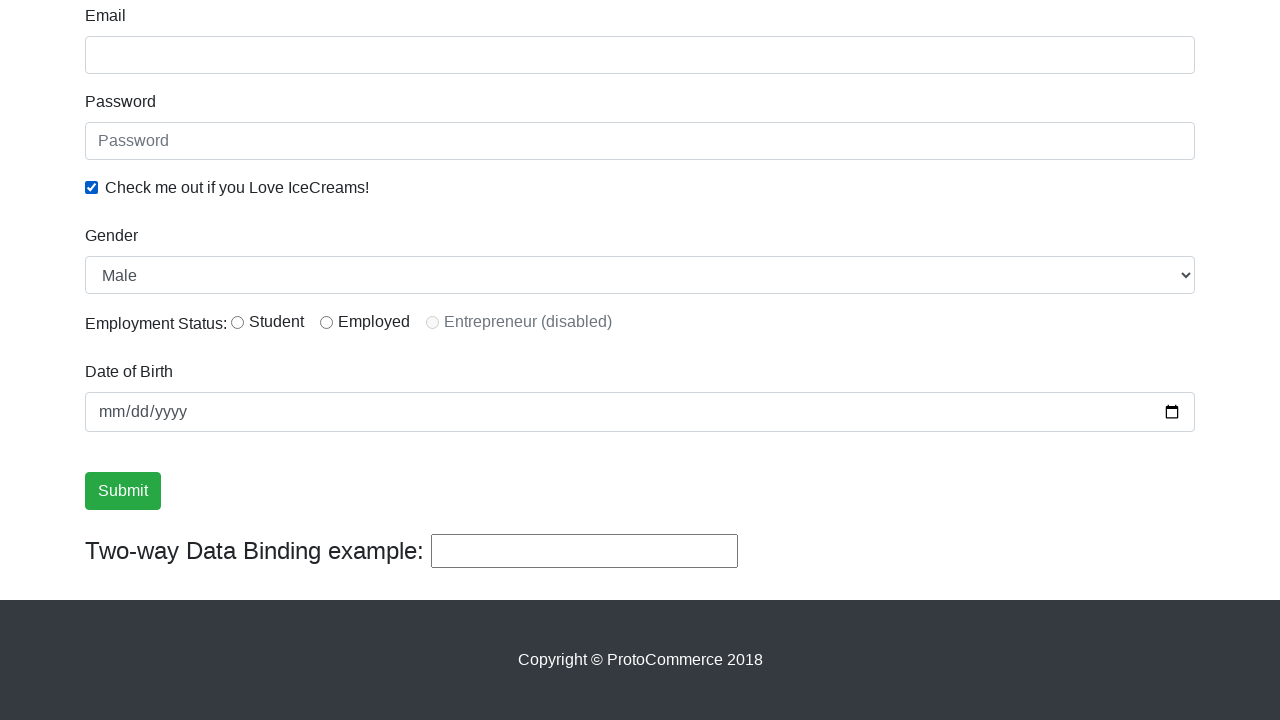